Tests a signup form by filling in first name, last name, and email fields, then clicking the sign up button

Starting URL: https://secure-retreat-92358.herokuapp.com/

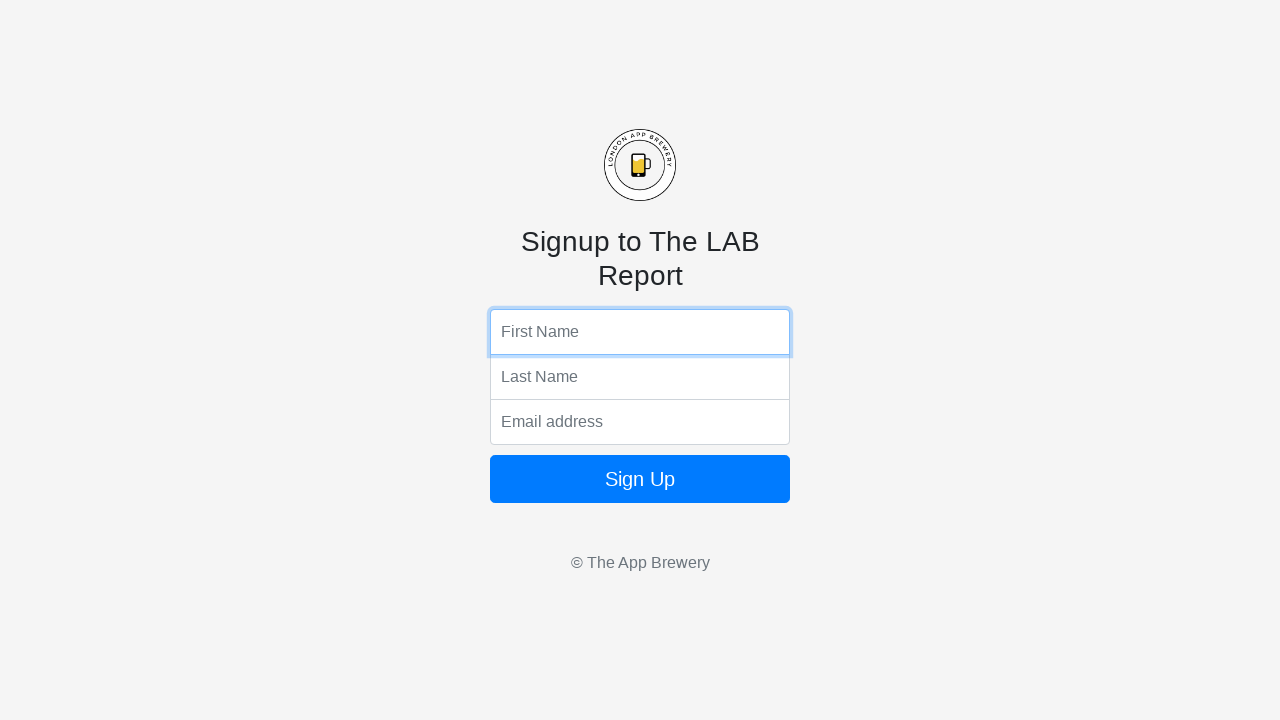

Filled first name field with 'Marcus' on input[name='fName']
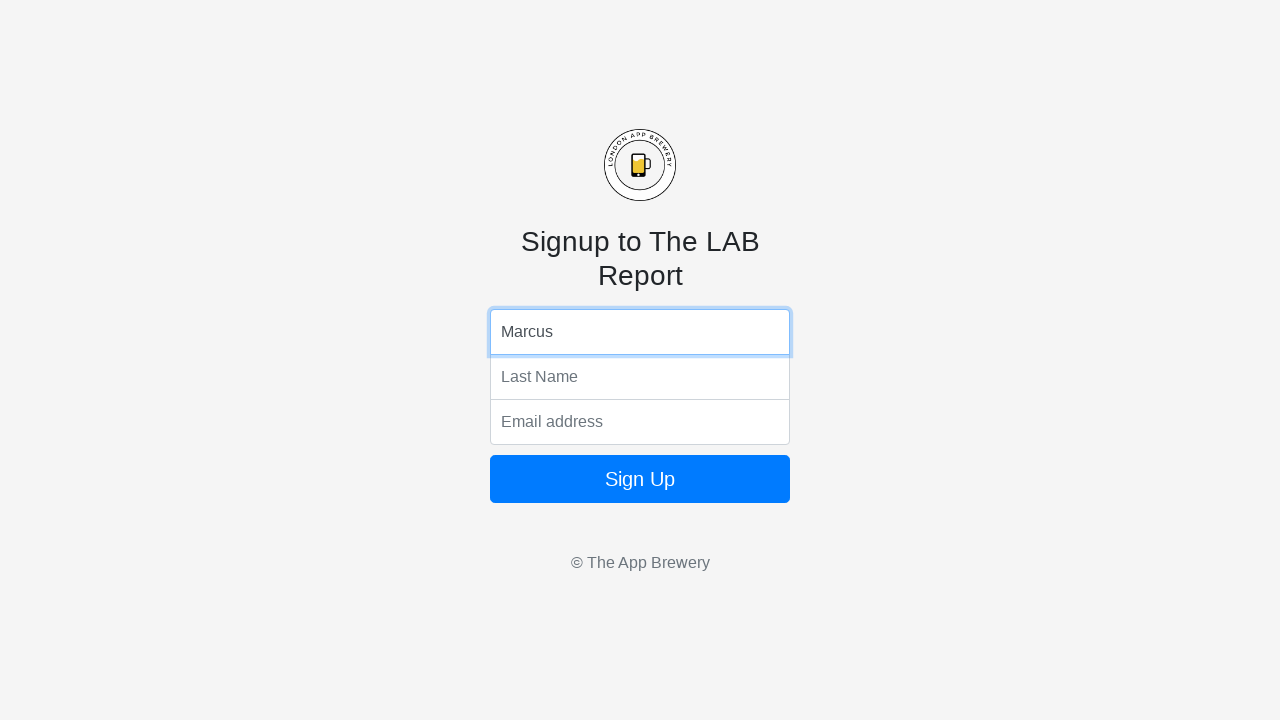

Filled last name field with 'Wellington' on input[name='lName']
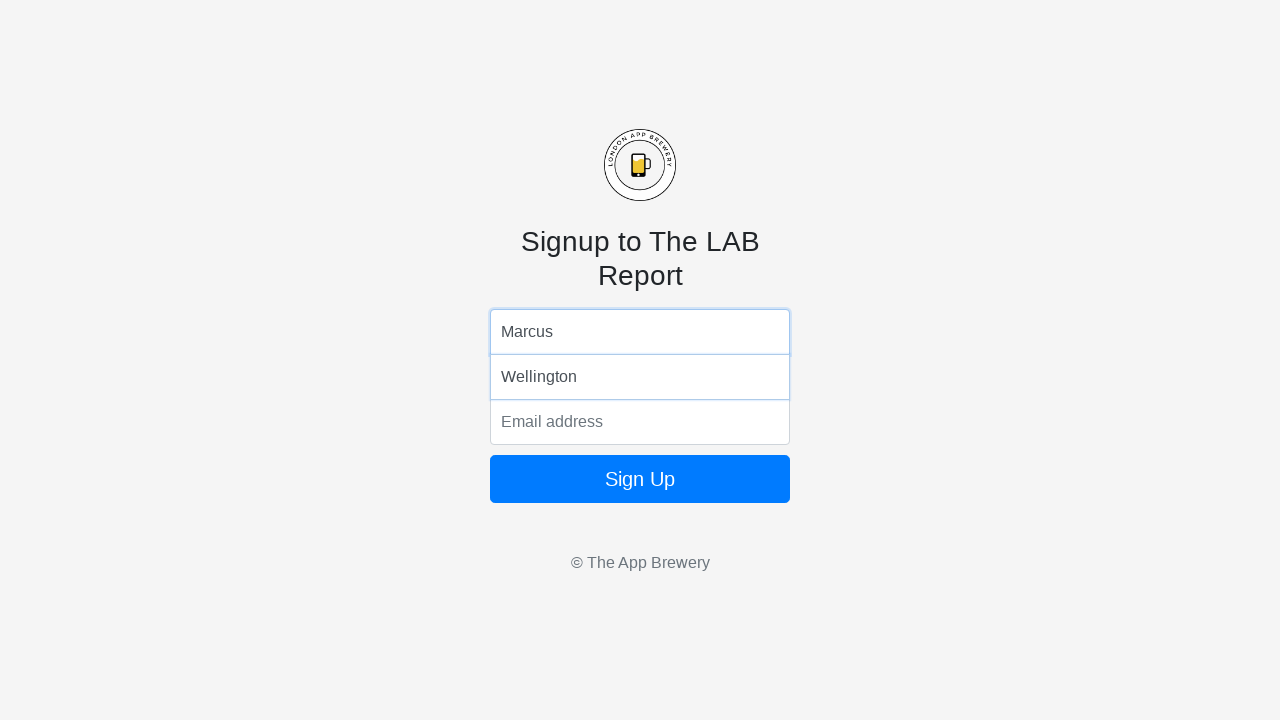

Filled email field with 'marcus.wellington@example.com' on input[name='email']
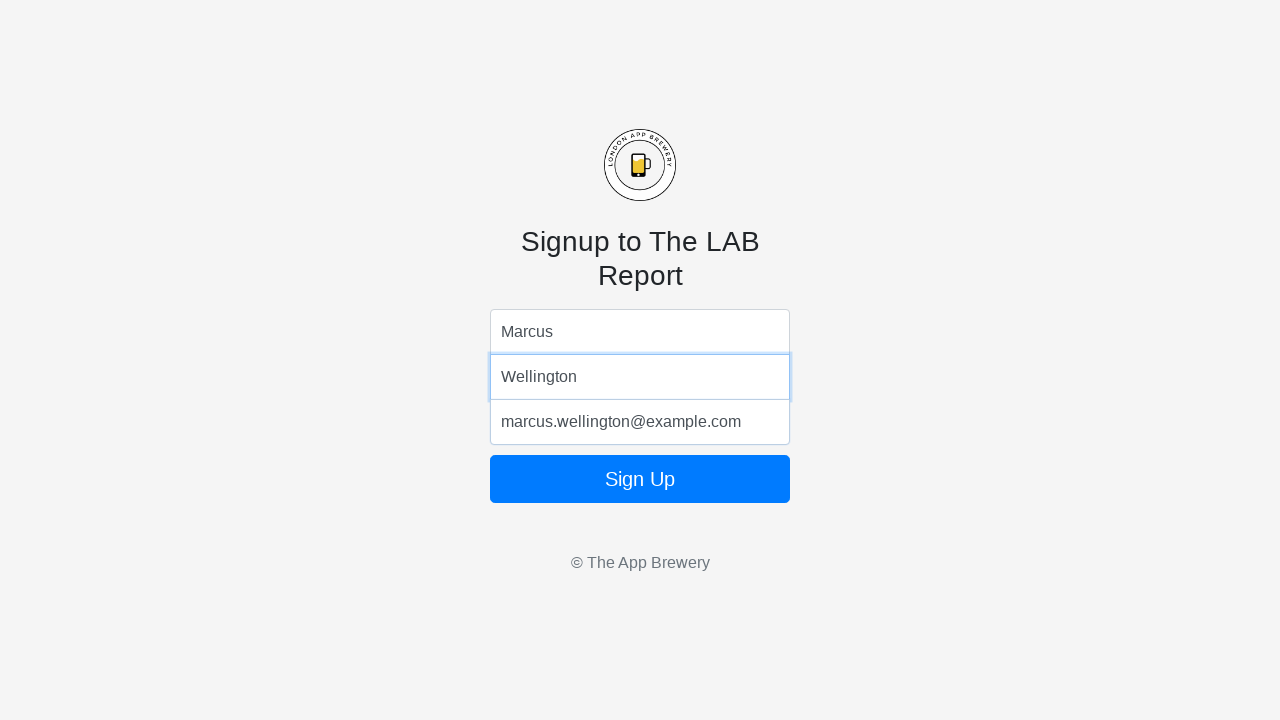

Clicked sign up button at (640, 479) on .btn
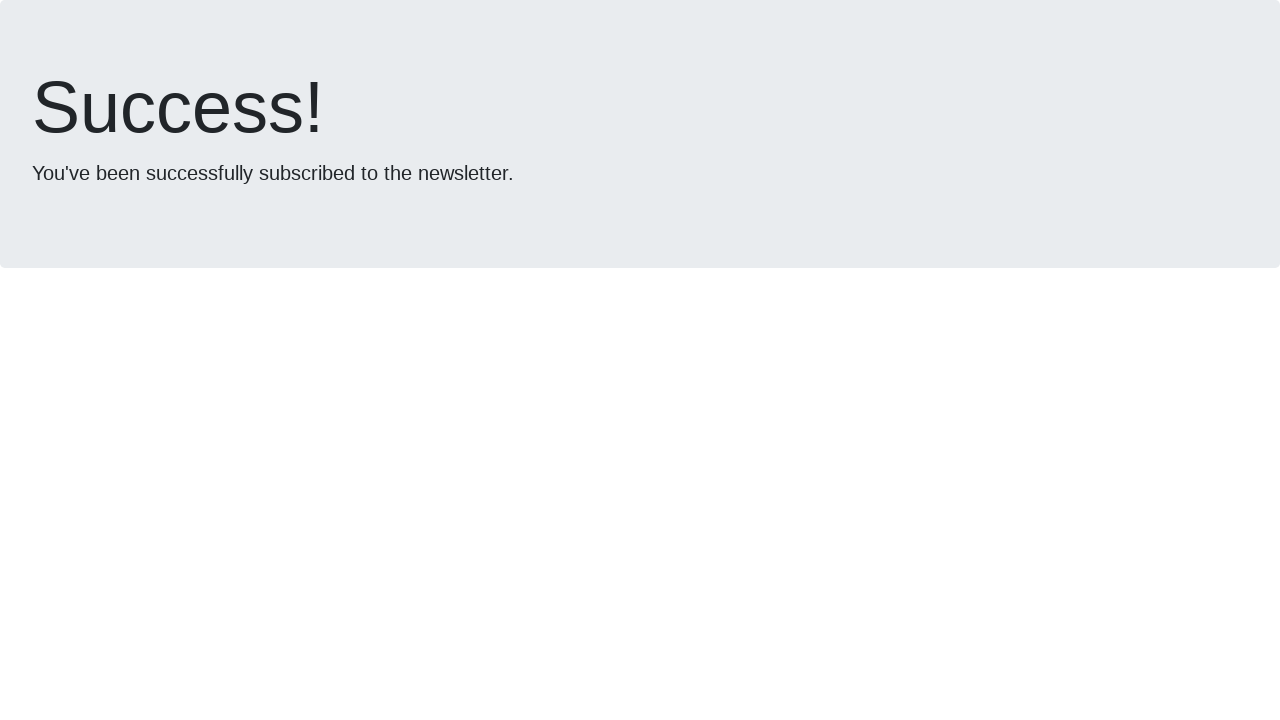

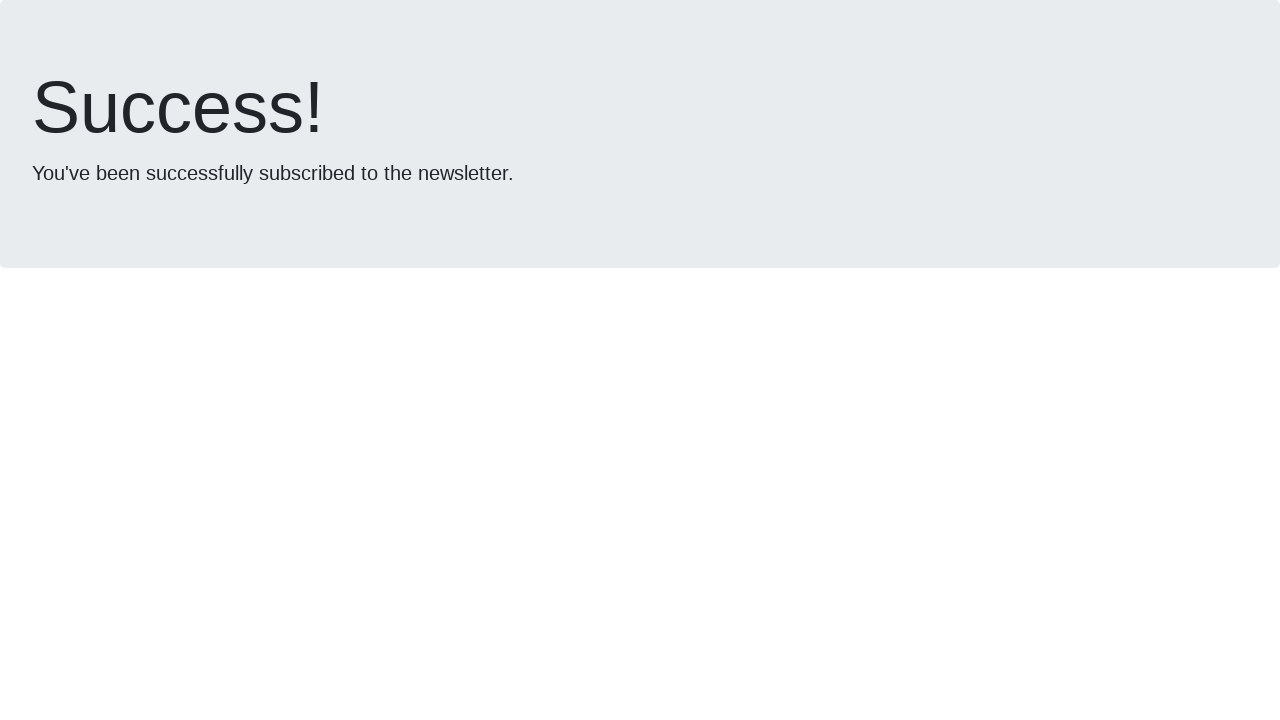